Tests dynamic controls functionality by clicking a Remove button to remove a checkbox, then clicking an Enable button to enable a text input field, verifying the state changes at each step.

Starting URL: https://the-internet.herokuapp.com/dynamic_controls

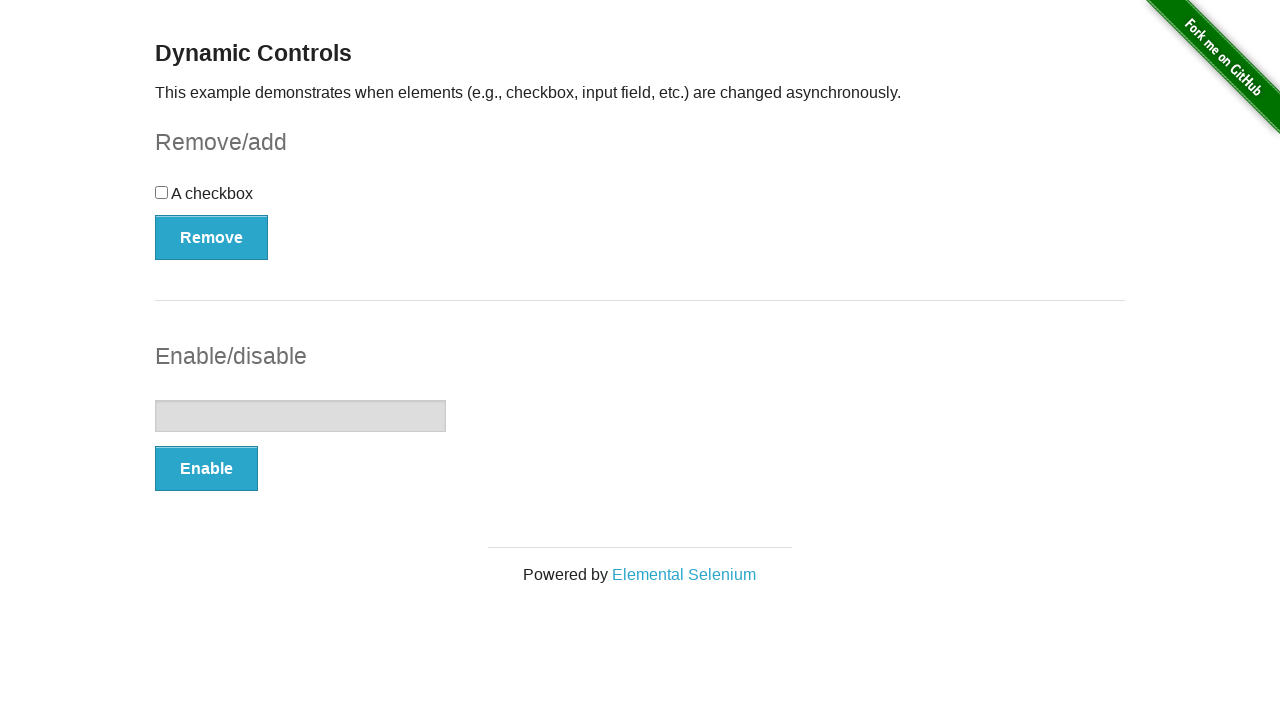

Clicked Remove button to remove checkbox at (212, 237) on xpath=//button[text()='Remove']
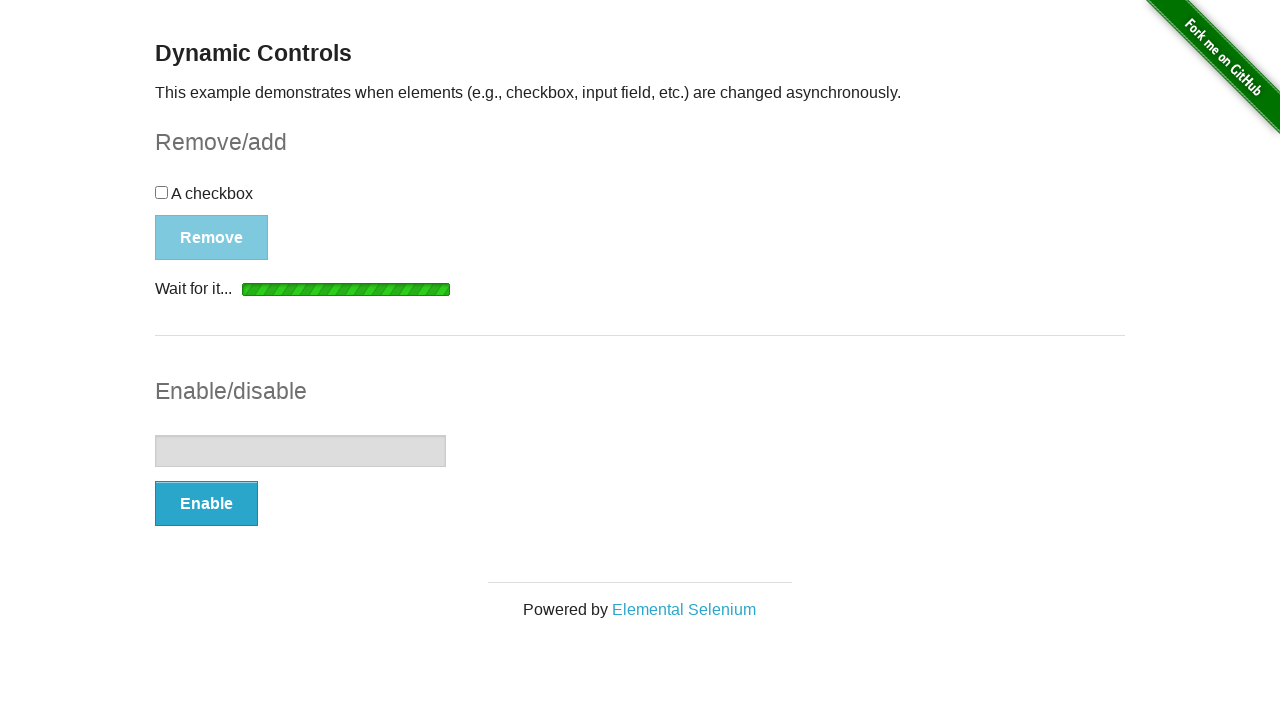

Waited for removal message to appear
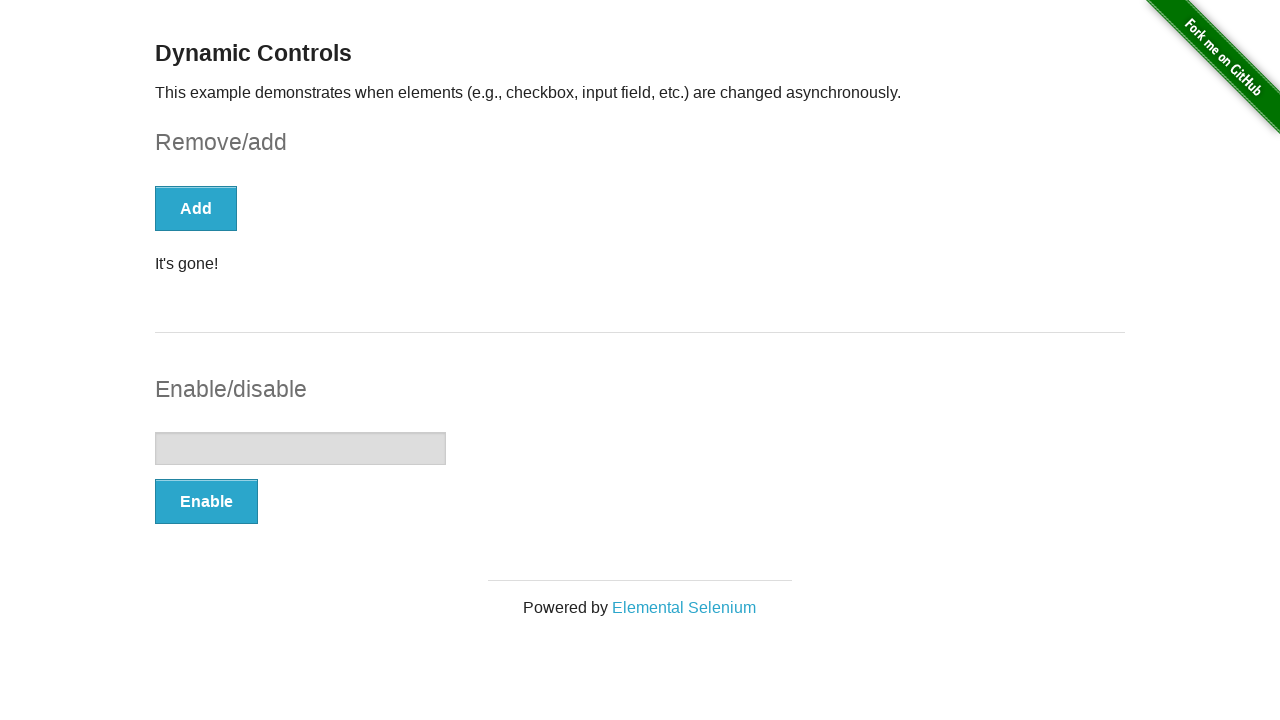

Verified checkbox count is 0 (should be 0)
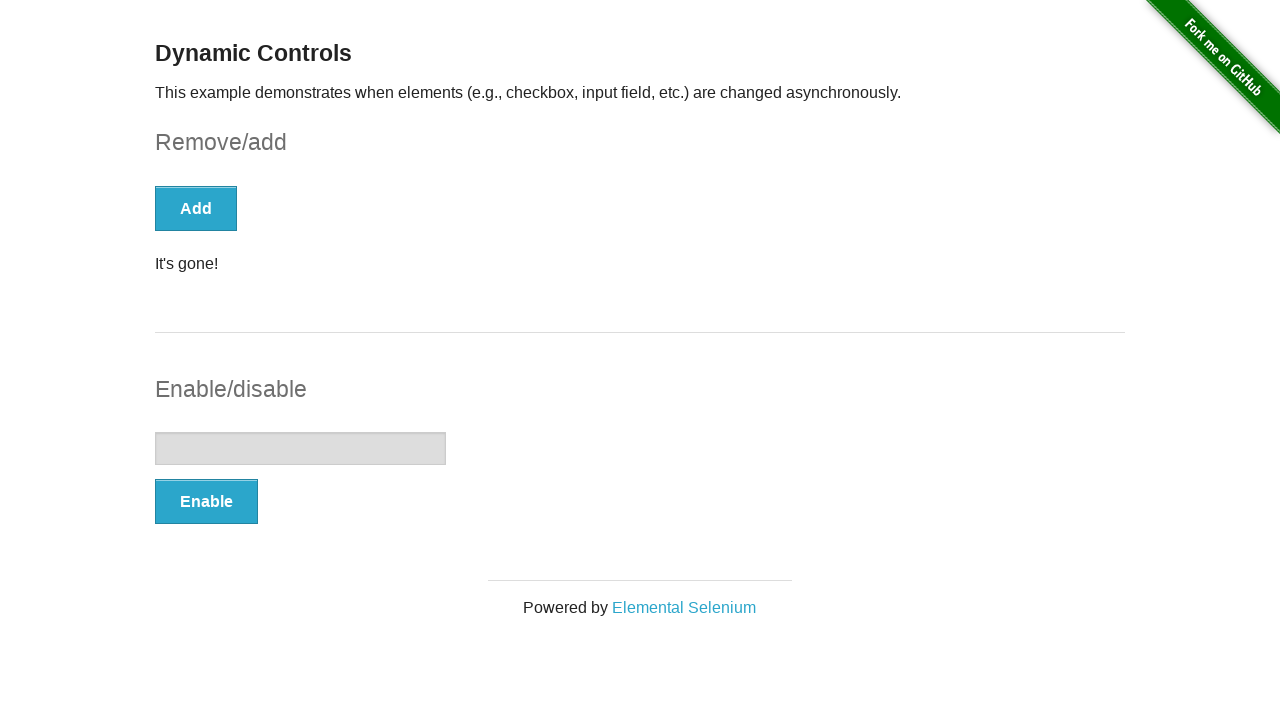

Located input field and verified it is disabled initially
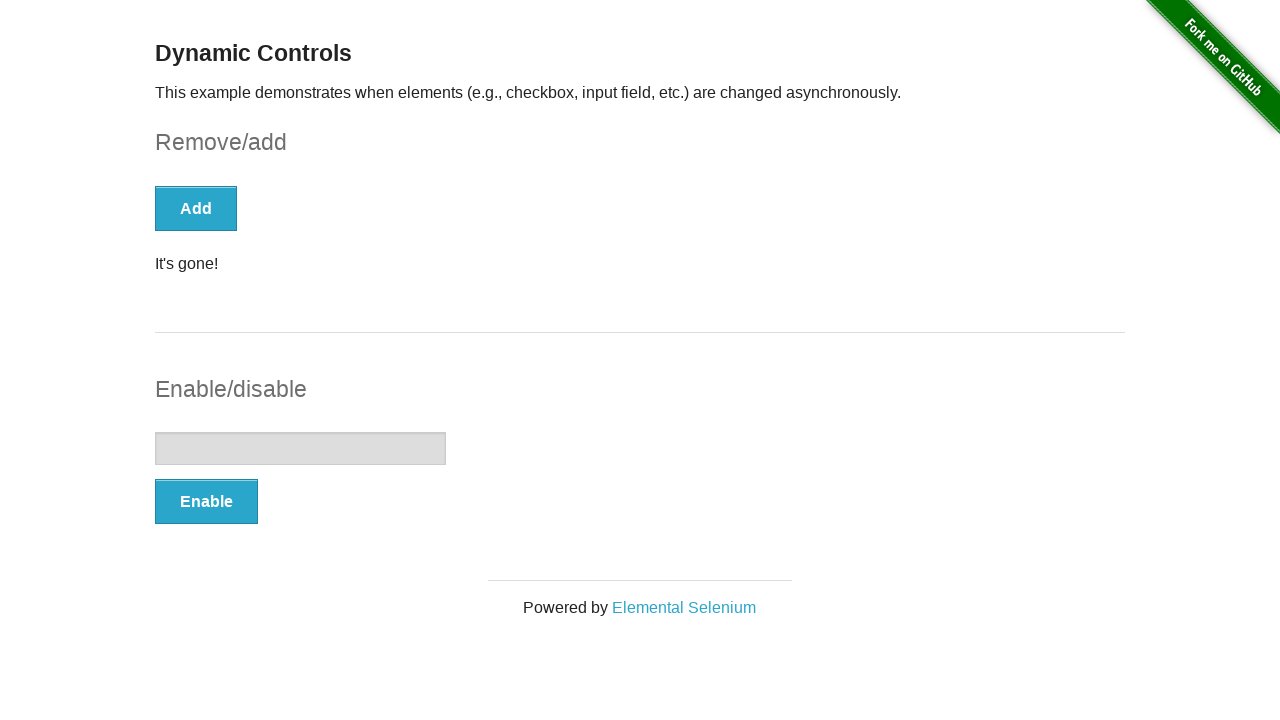

Clicked Enable button to enable input field at (206, 501) on xpath=//form[@id='input-example']/button
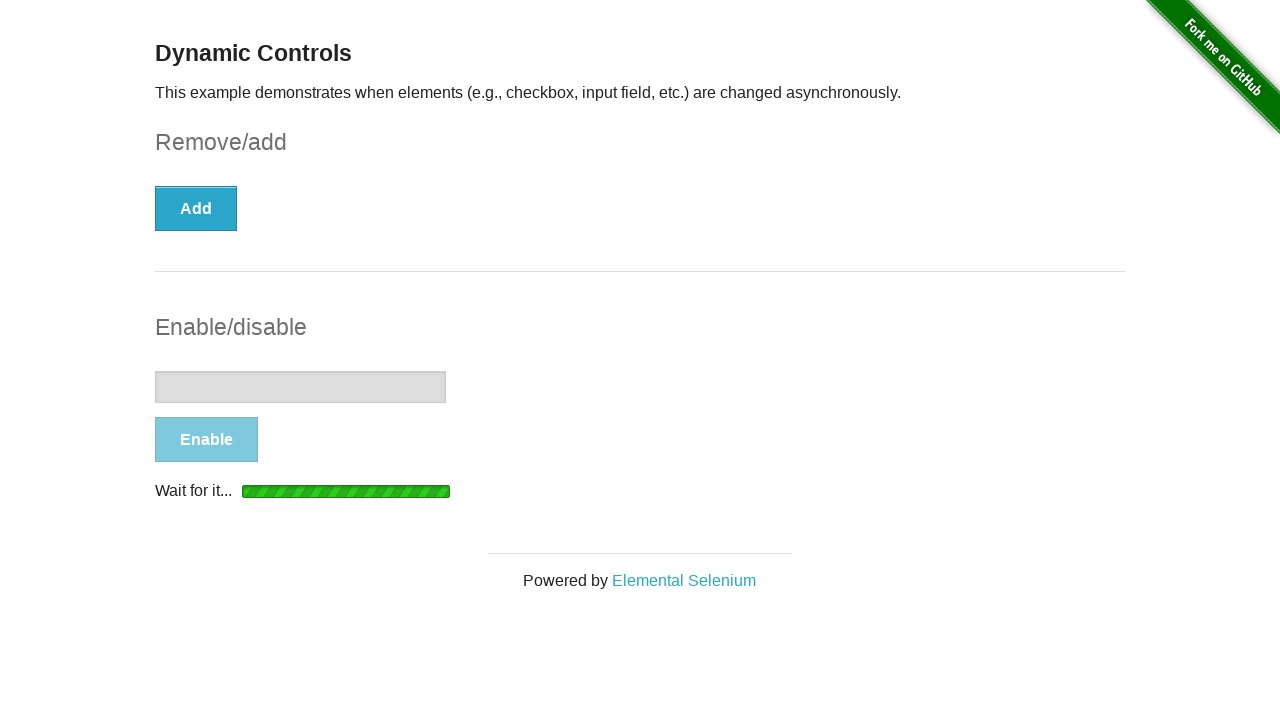

Waited for enable message to appear
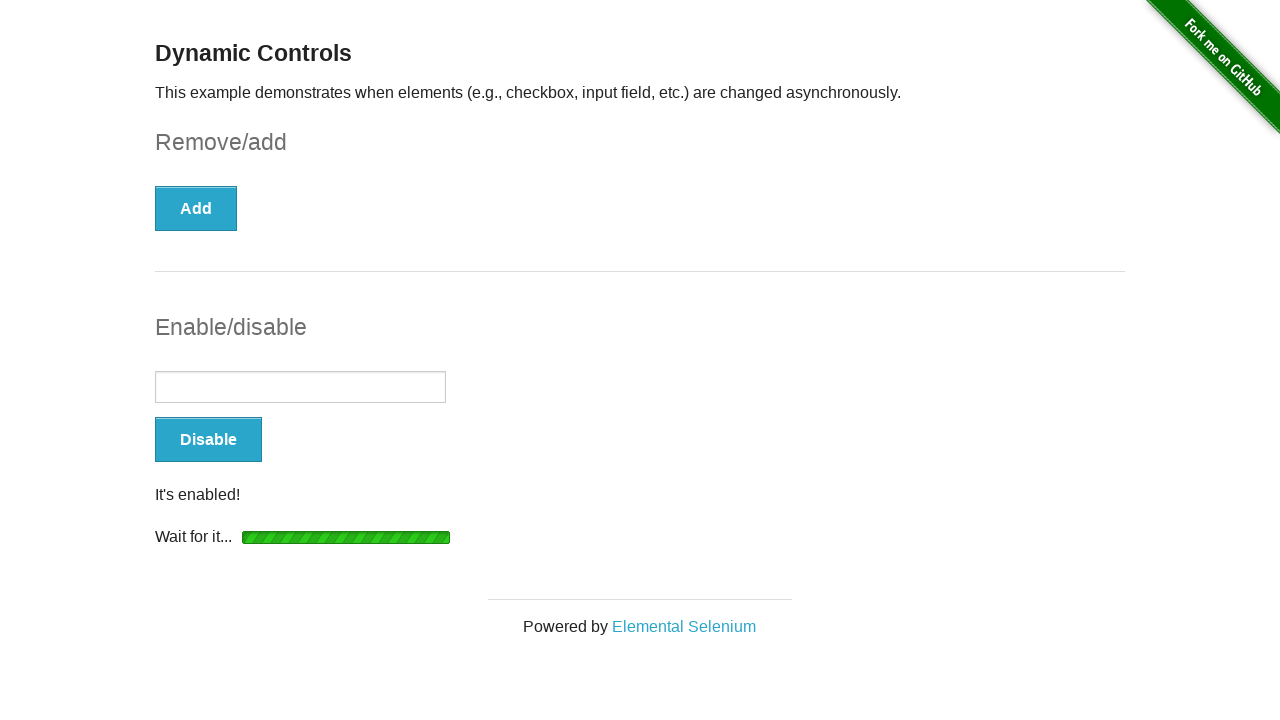

Verified input field is now enabled after clicking Enable button
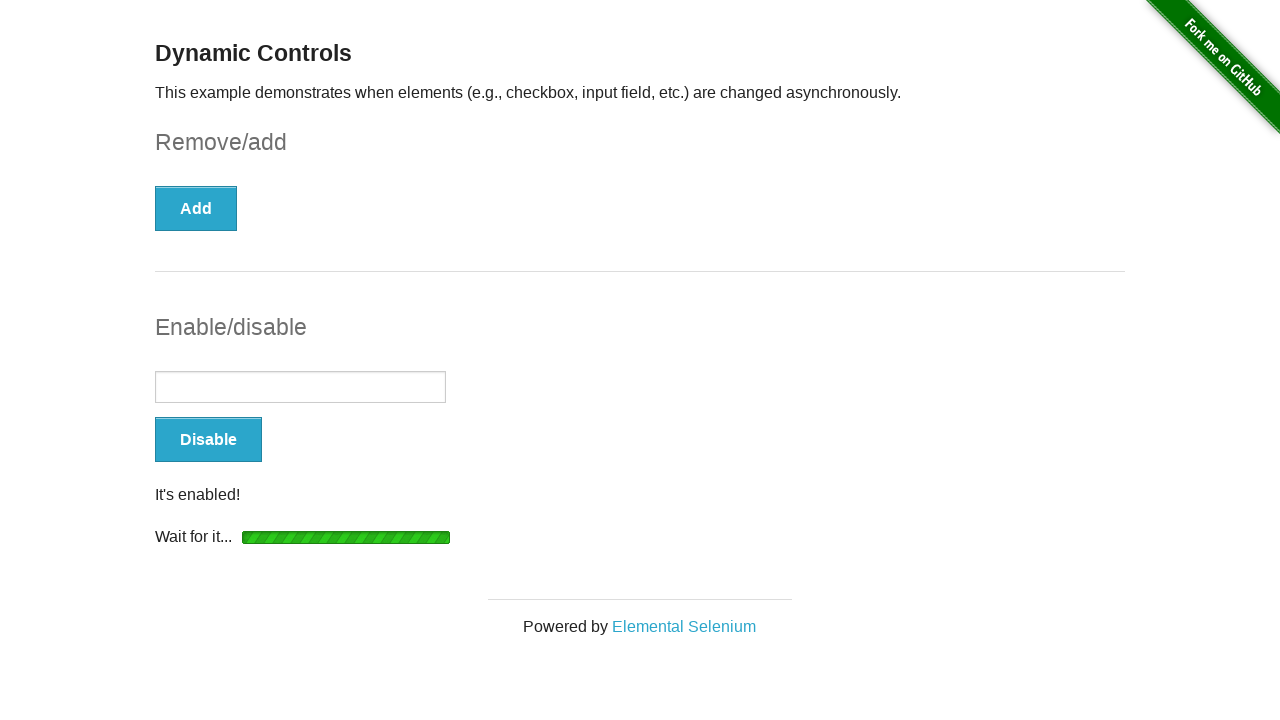

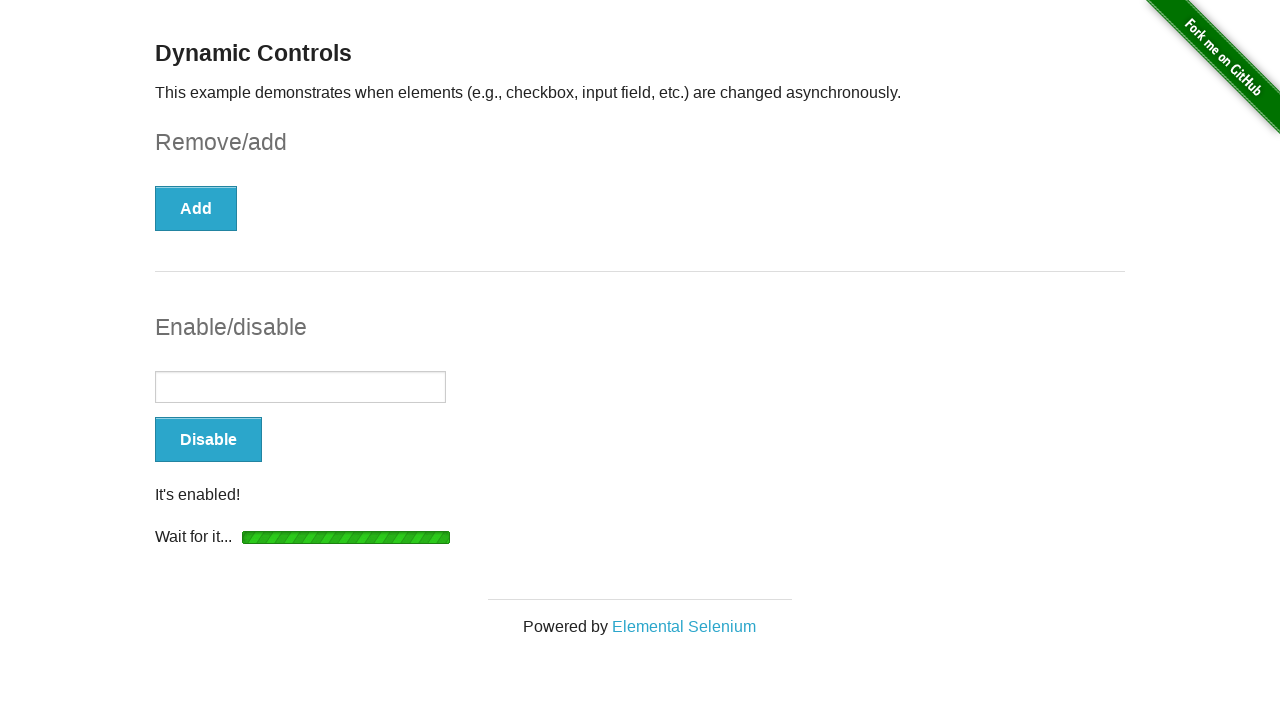